Tests jQuery UI datepicker functionality by opening the calendar widget and selecting the 1st day of the current month

Starting URL: https://jqueryui.com/datepicker/

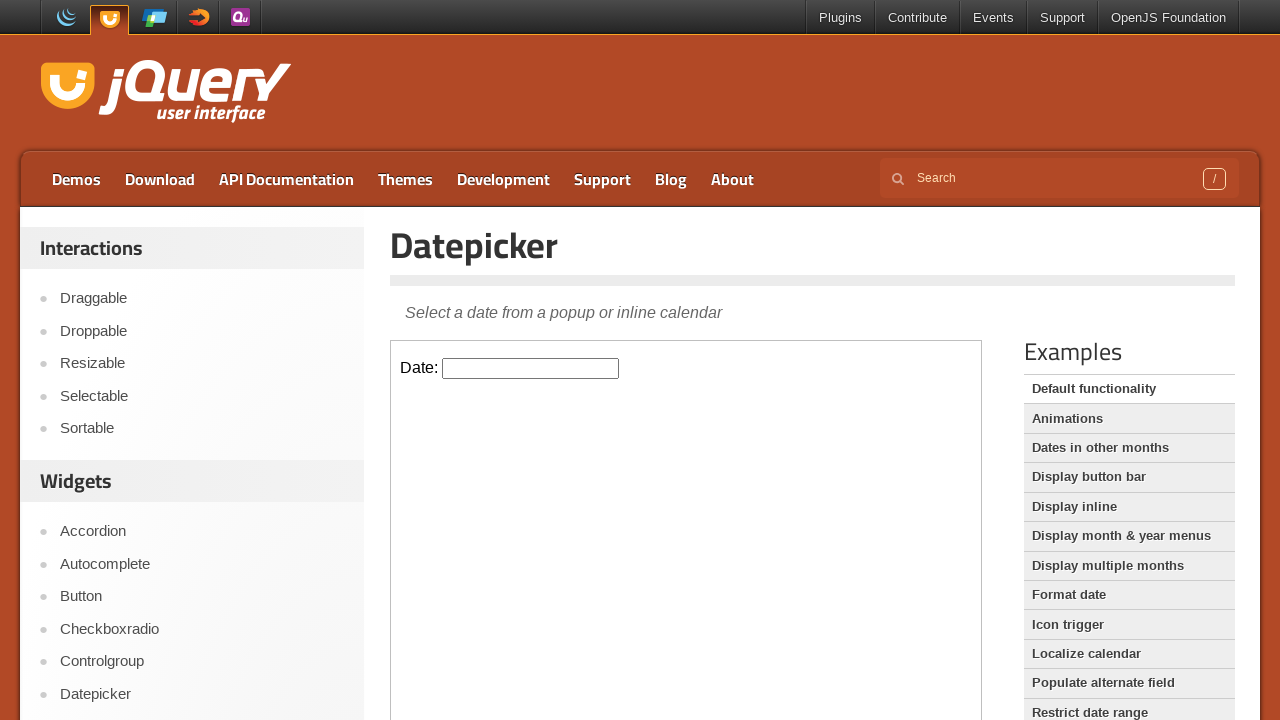

Located iframe containing datepicker demo
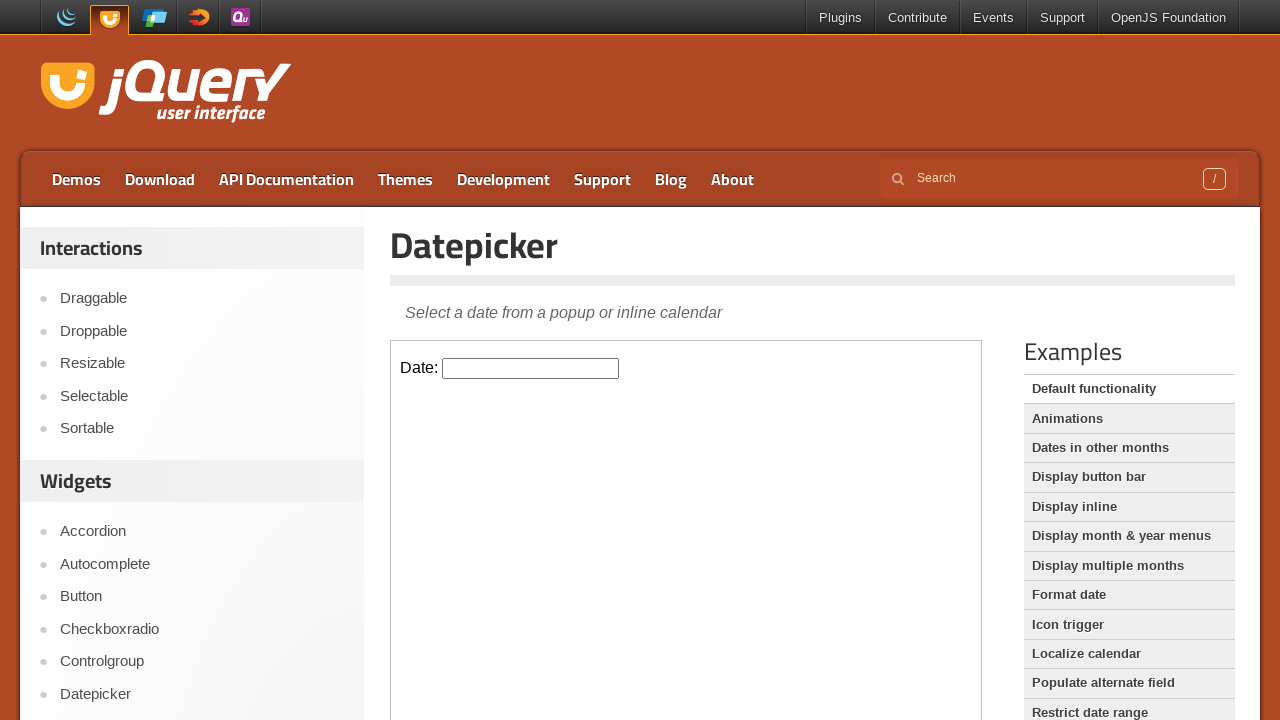

Located datepicker input field
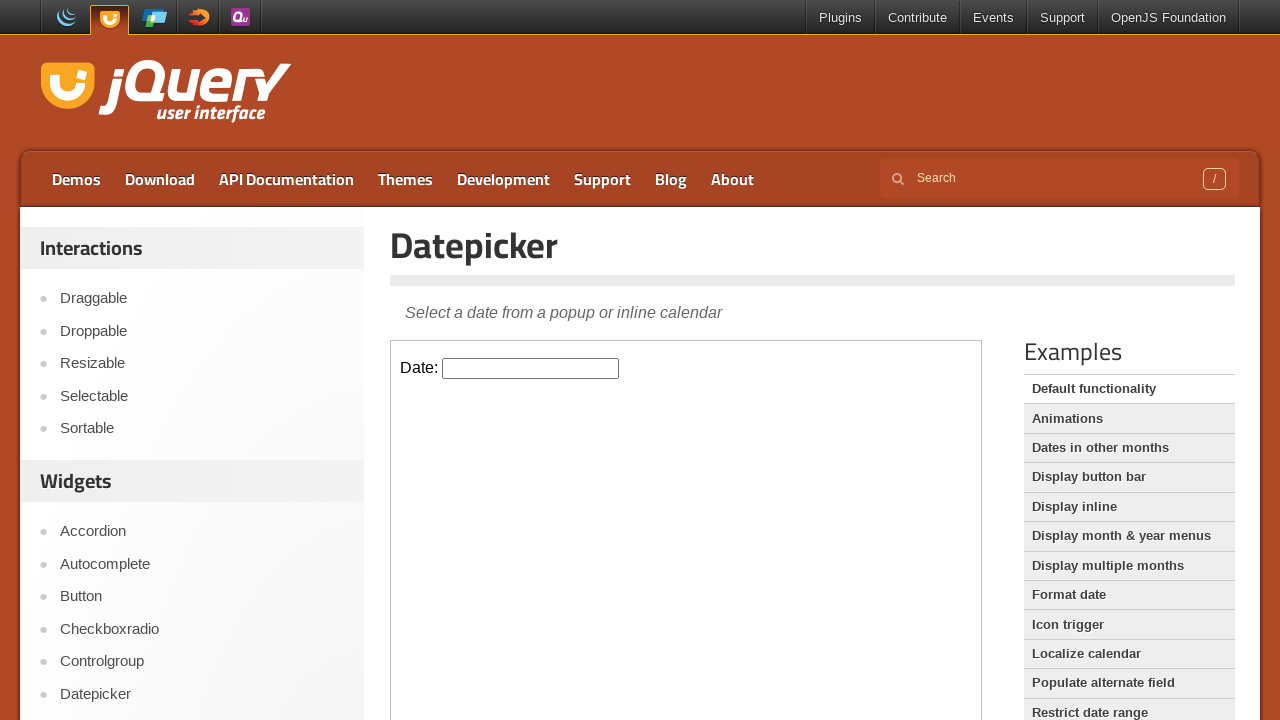

Clicked datepicker input to open calendar widget at (531, 368) on iframe >> nth=0 >> internal:control=enter-frame >> #datepicker
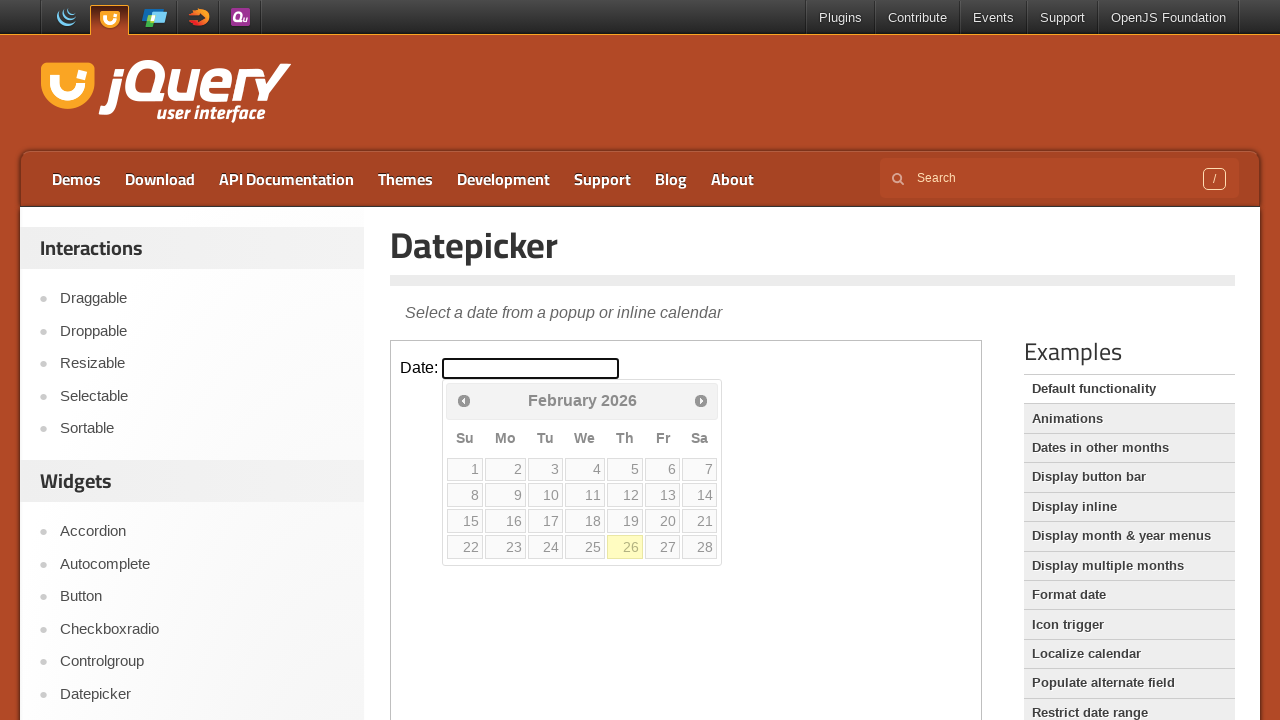

Located all date cells in calendar
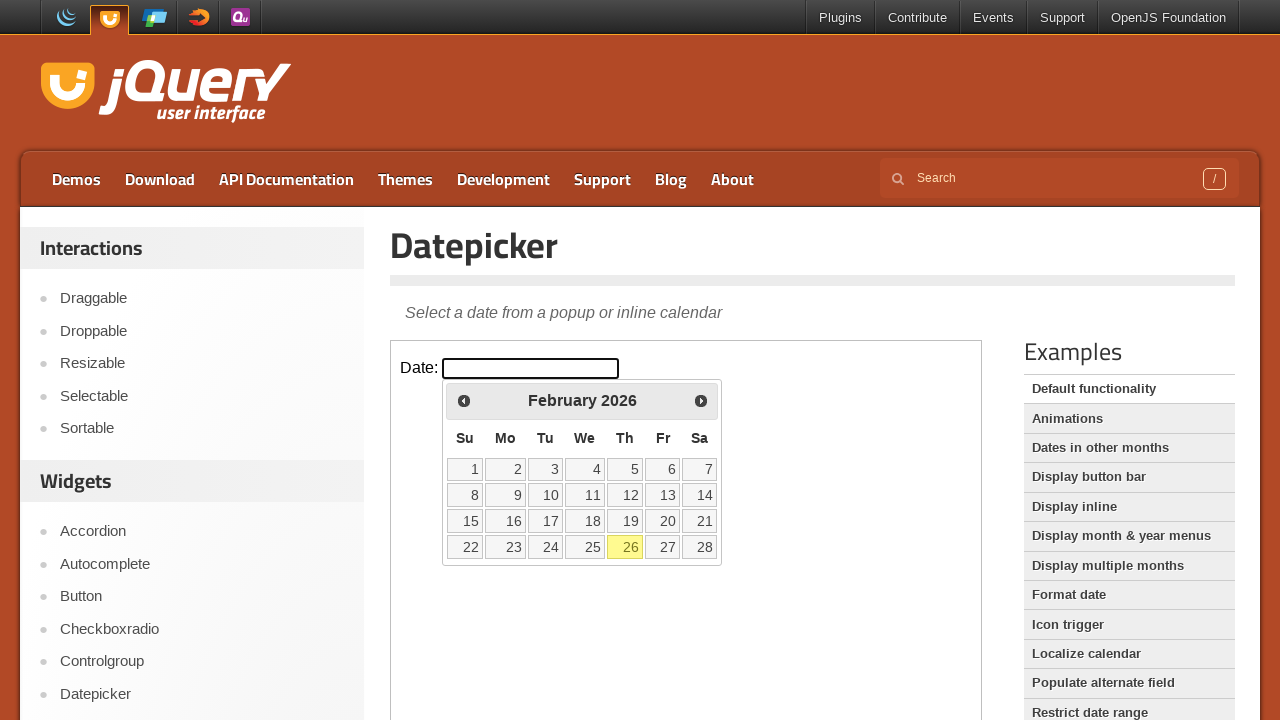

Clicked on the 1st day of the current month at (465, 469) on iframe >> nth=0 >> internal:control=enter-frame >> div#ui-datepicker-div table t
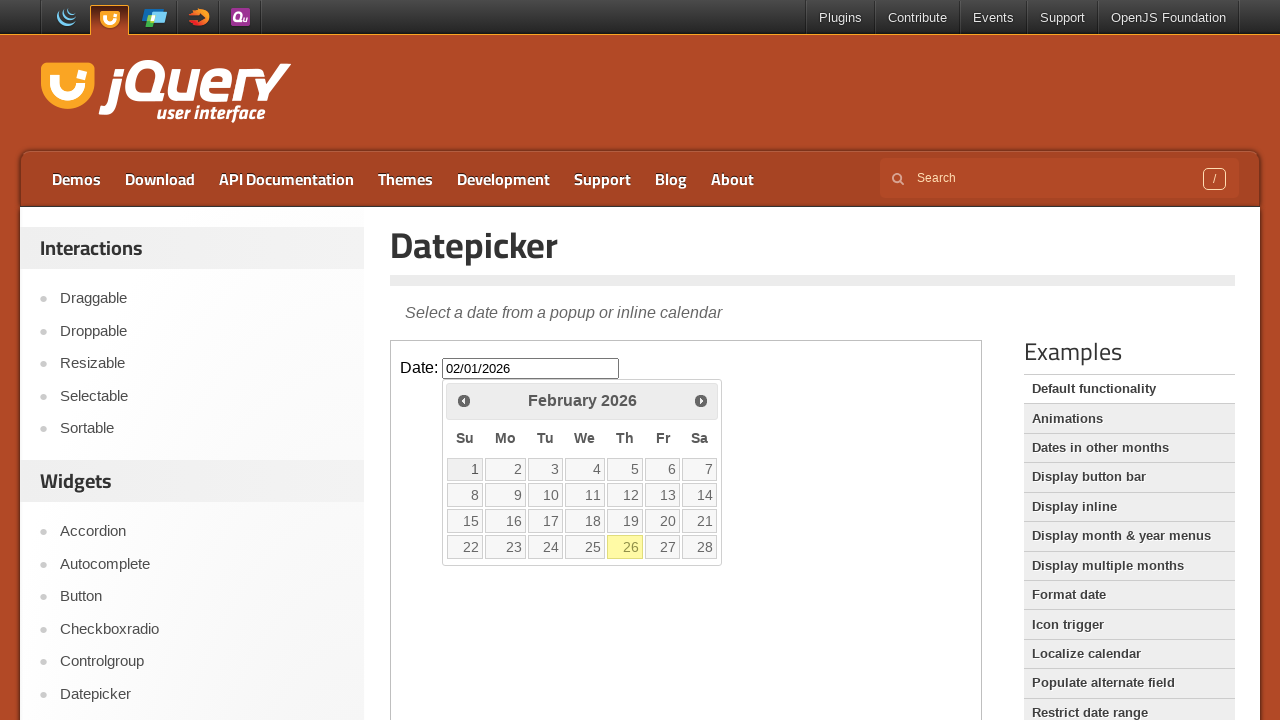

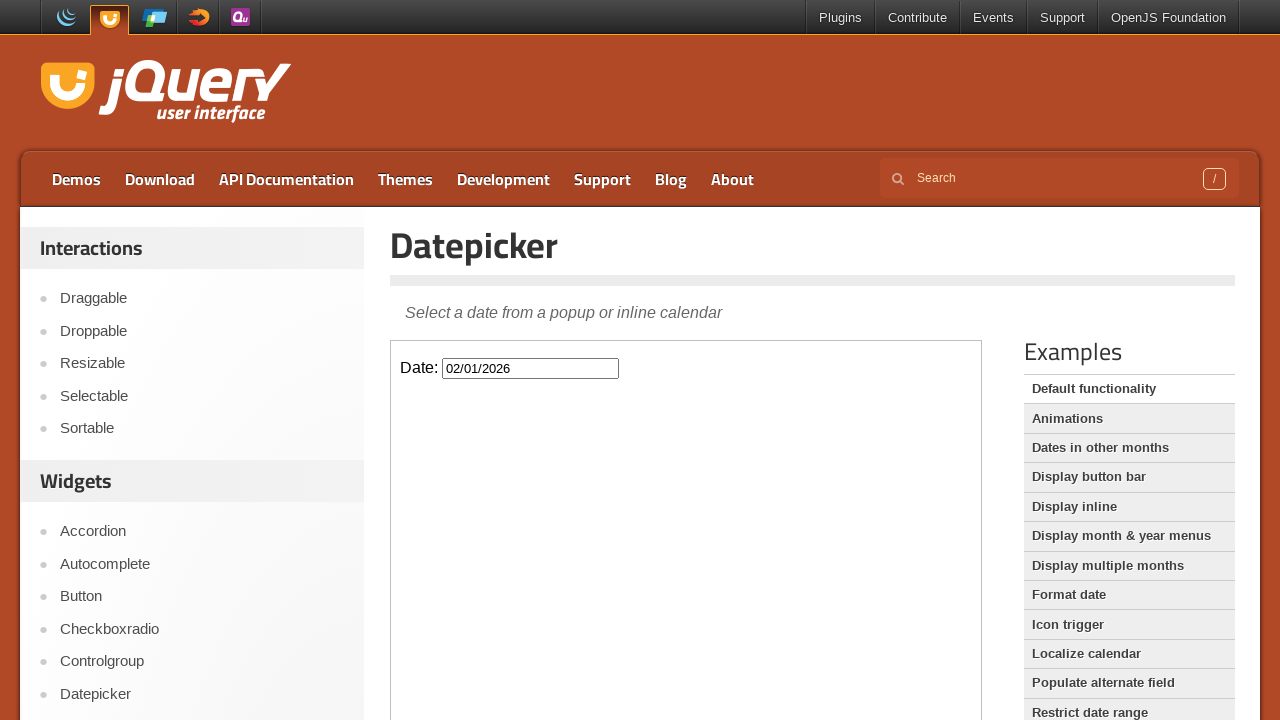